Tests Selenium's RelativeLocator feature by finding and clicking a radio button that is positioned to the right of the "Years of Experience" label

Starting URL: https://awesomeqa.com/practice.html

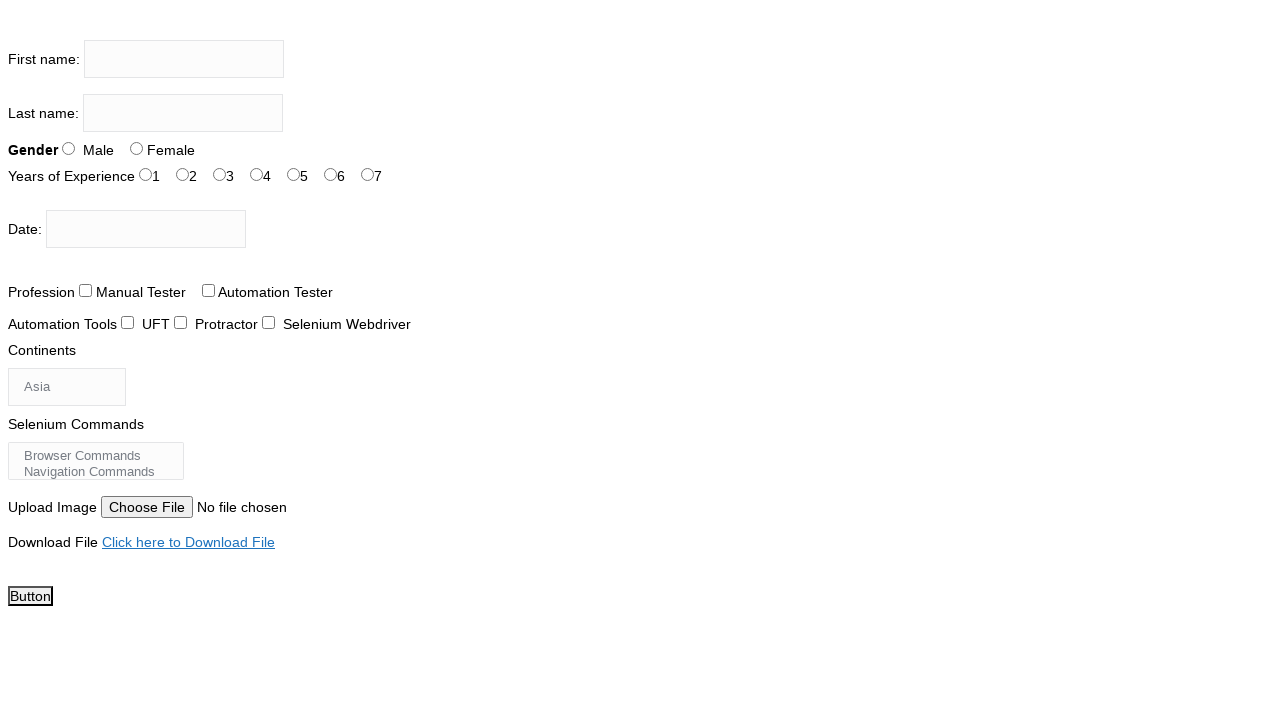

Waited for page to load with networkidle state
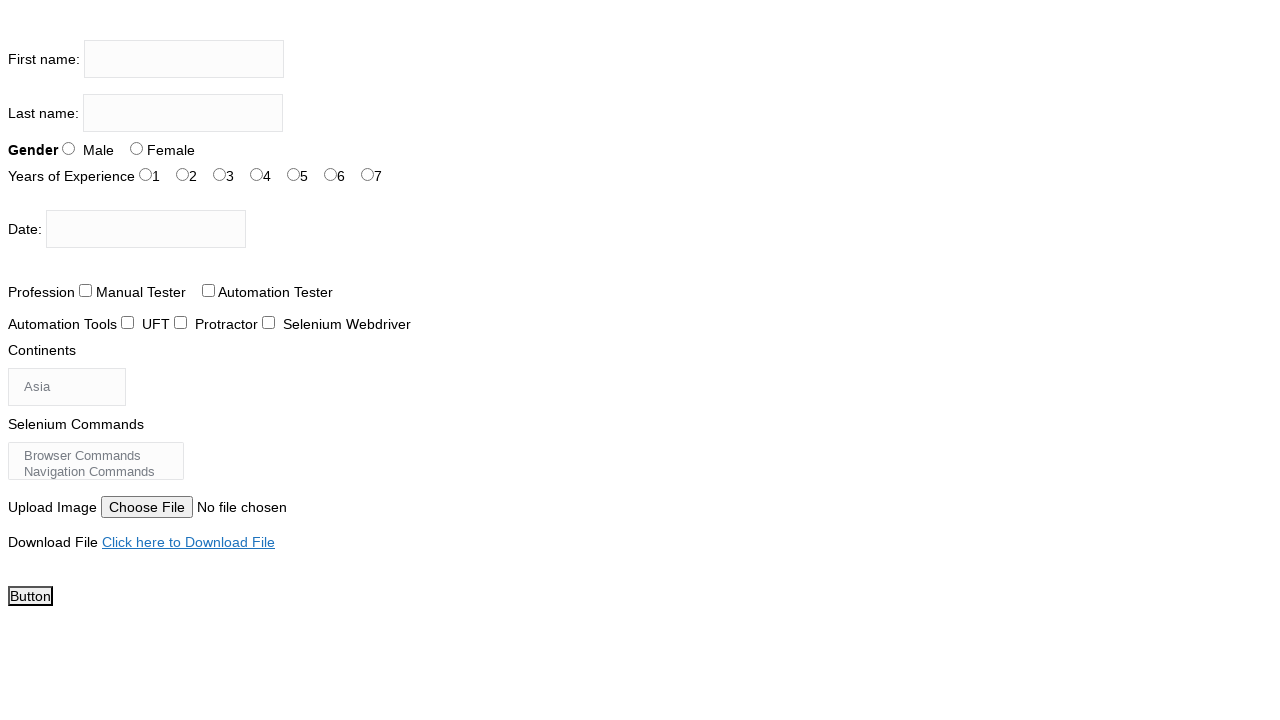

Located 'Years of Experience' label element
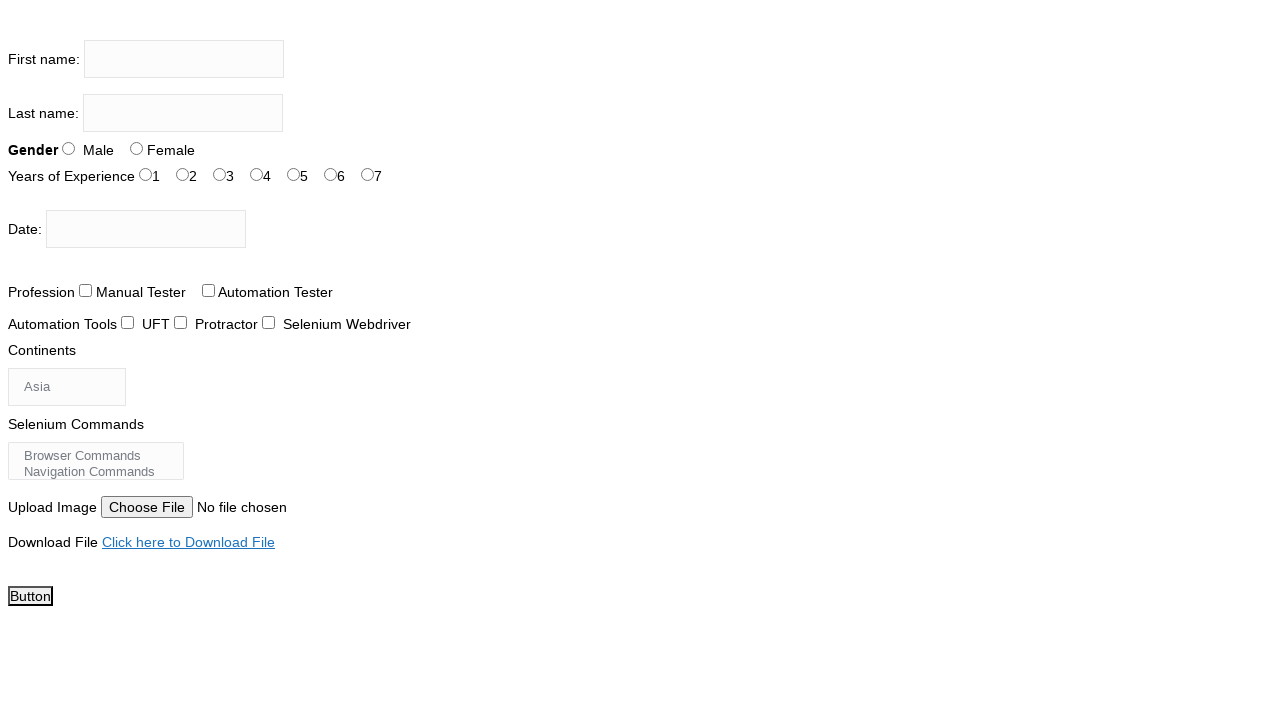

Clicked radio button with id='exp-2' positioned to the right of Years of Experience label at (220, 174) on #exp-2
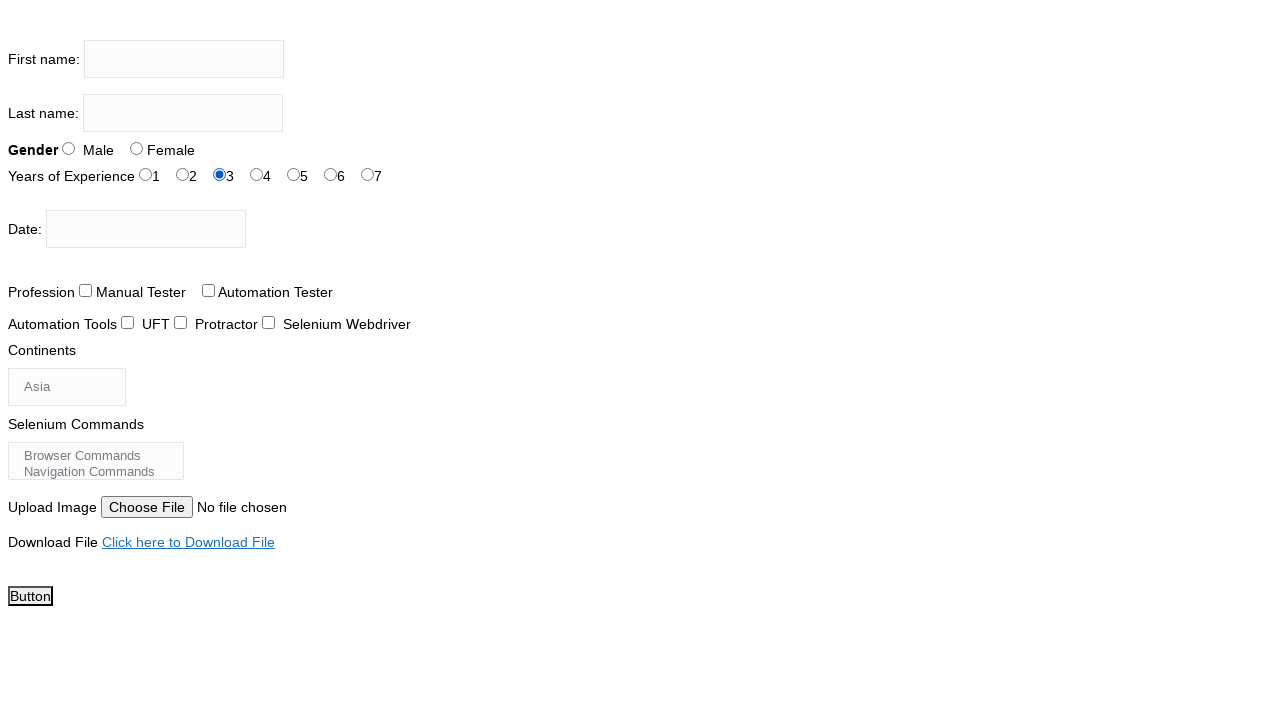

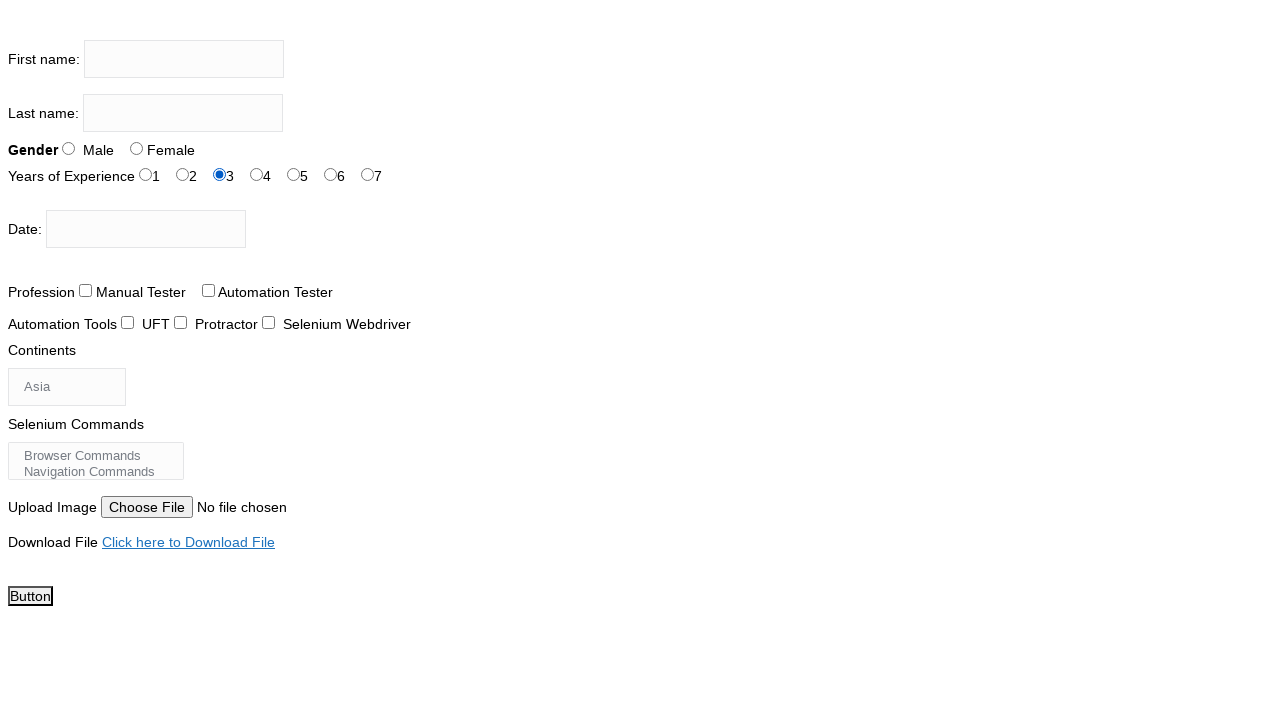